Tests that the counter displays the correct number of todo items as they are added

Starting URL: https://demo.playwright.dev/todomvc

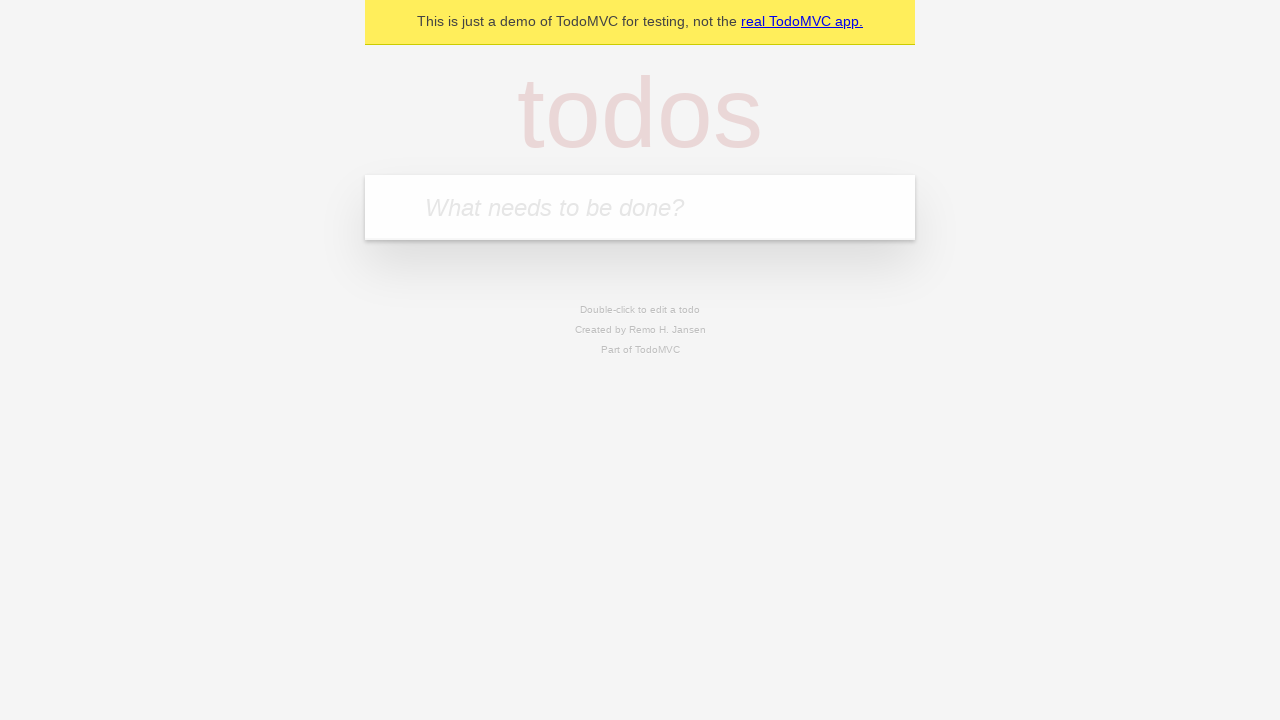

Filled new todo input with 'buy some cheese' on .new-todo
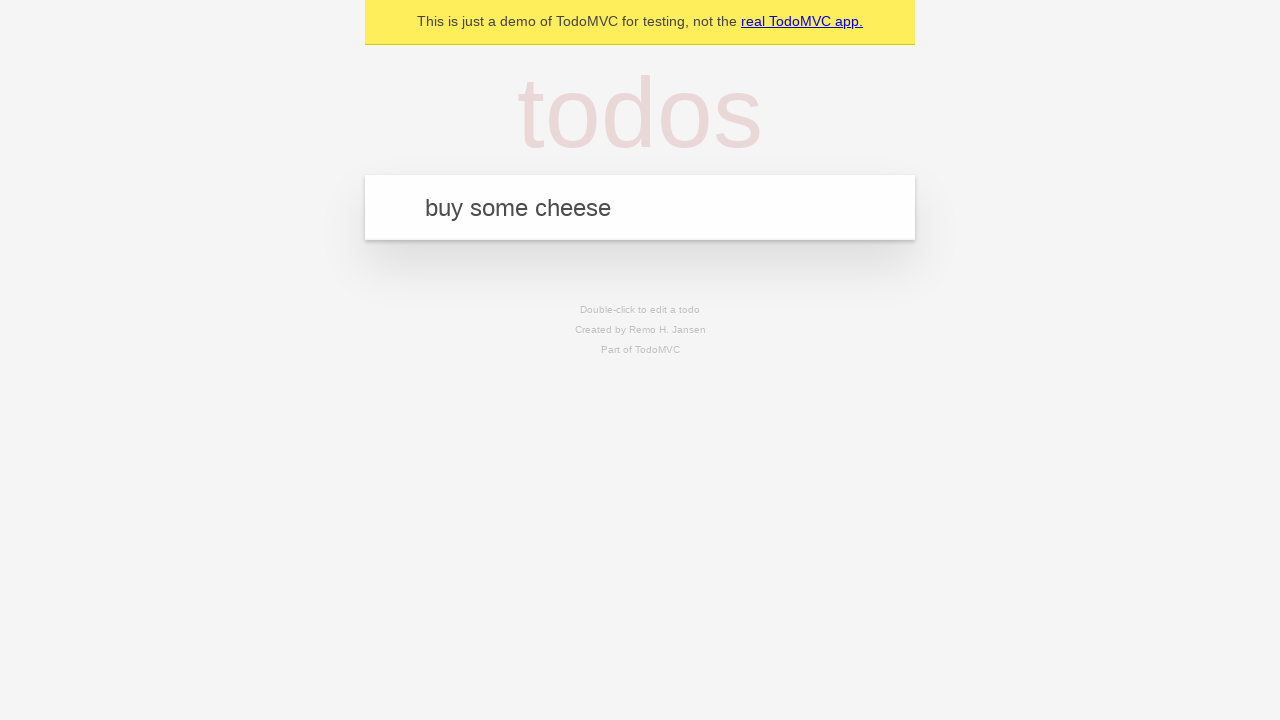

Pressed Enter to add first todo item on .new-todo
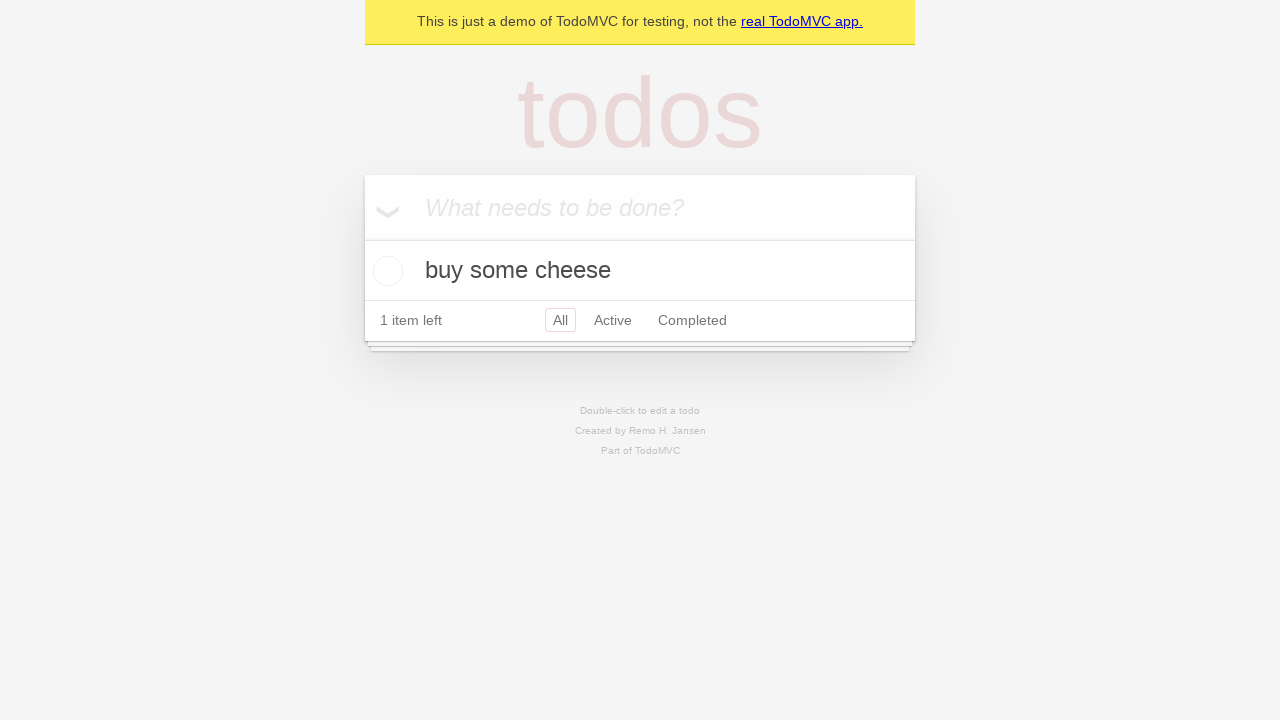

Todo counter element loaded
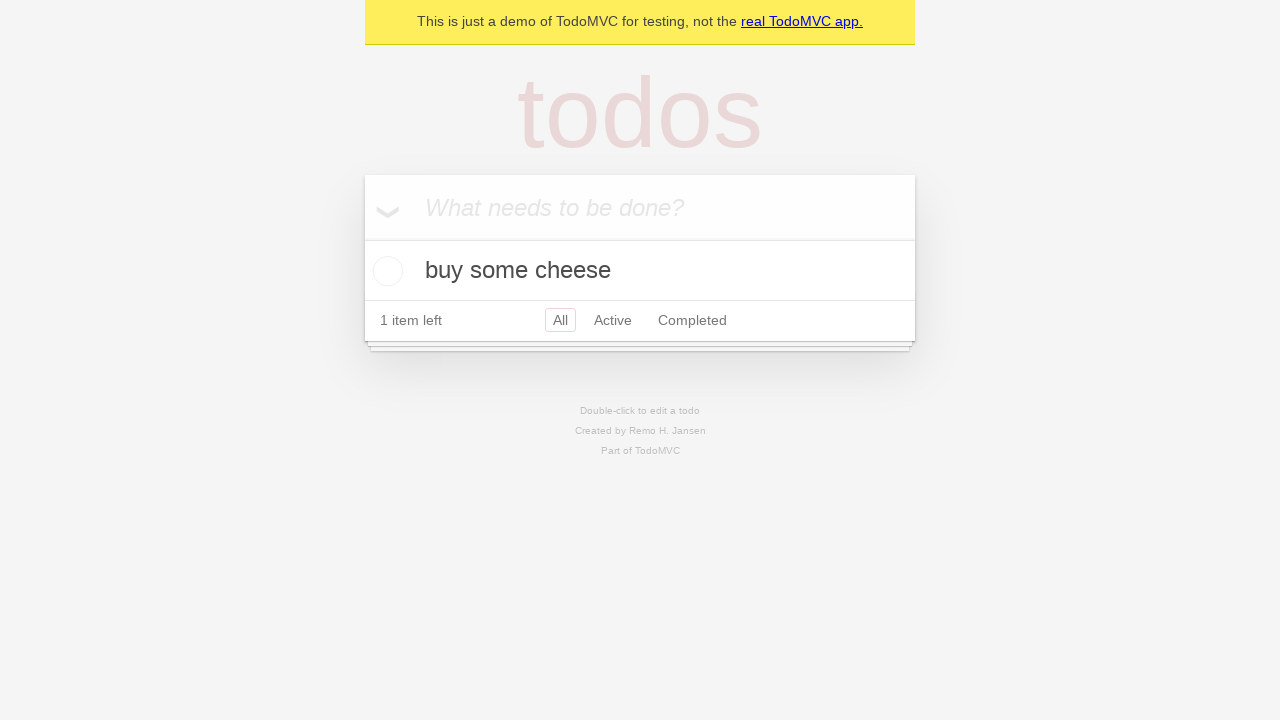

Filled new todo input with 'feed the cat' on .new-todo
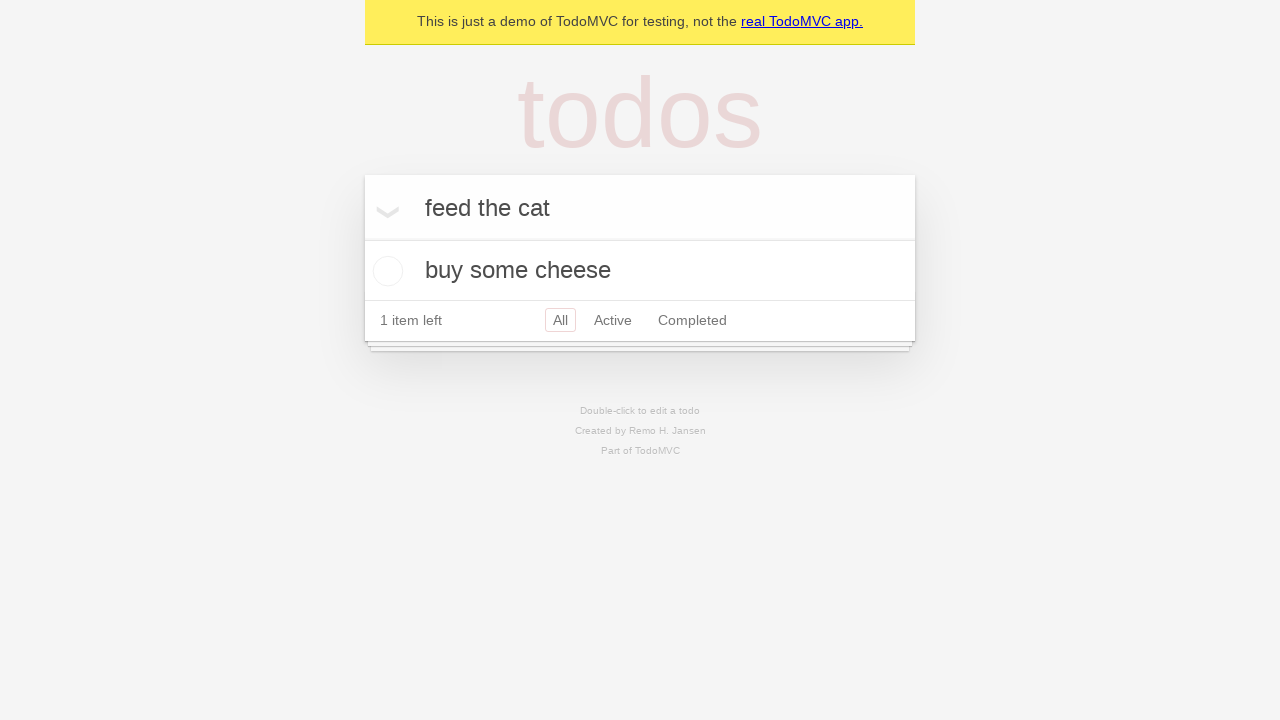

Pressed Enter to add second todo item on .new-todo
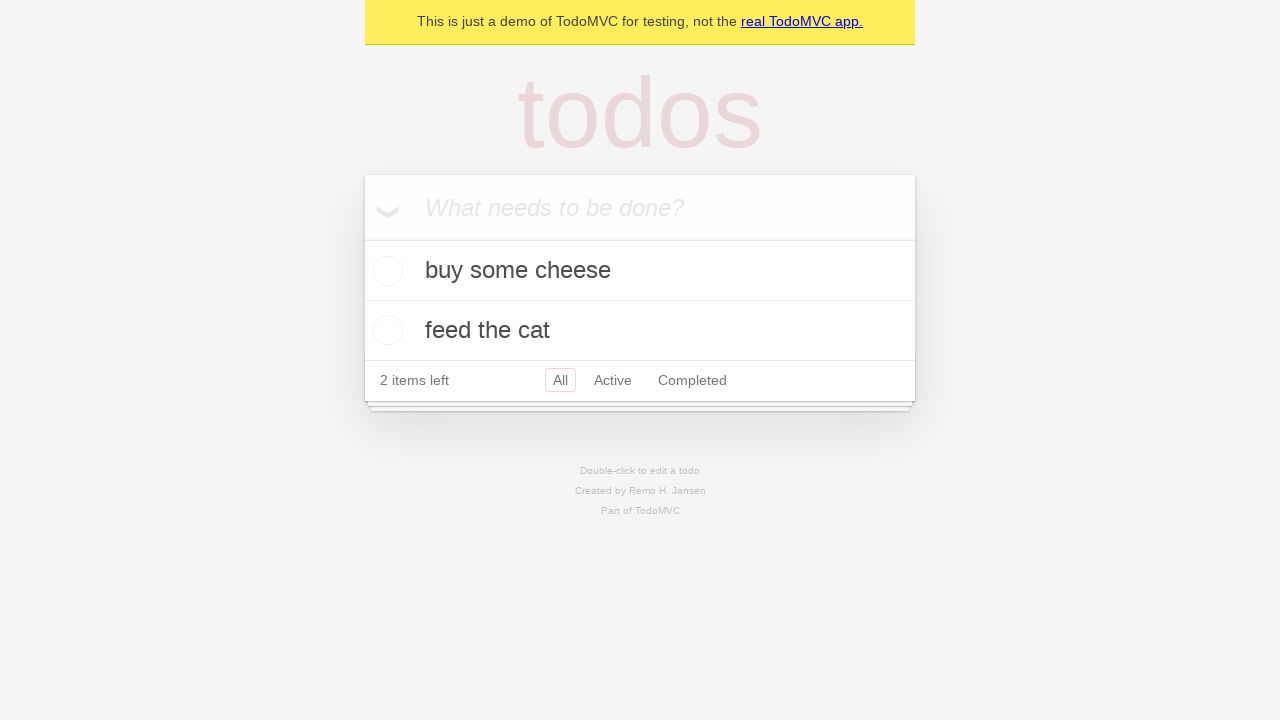

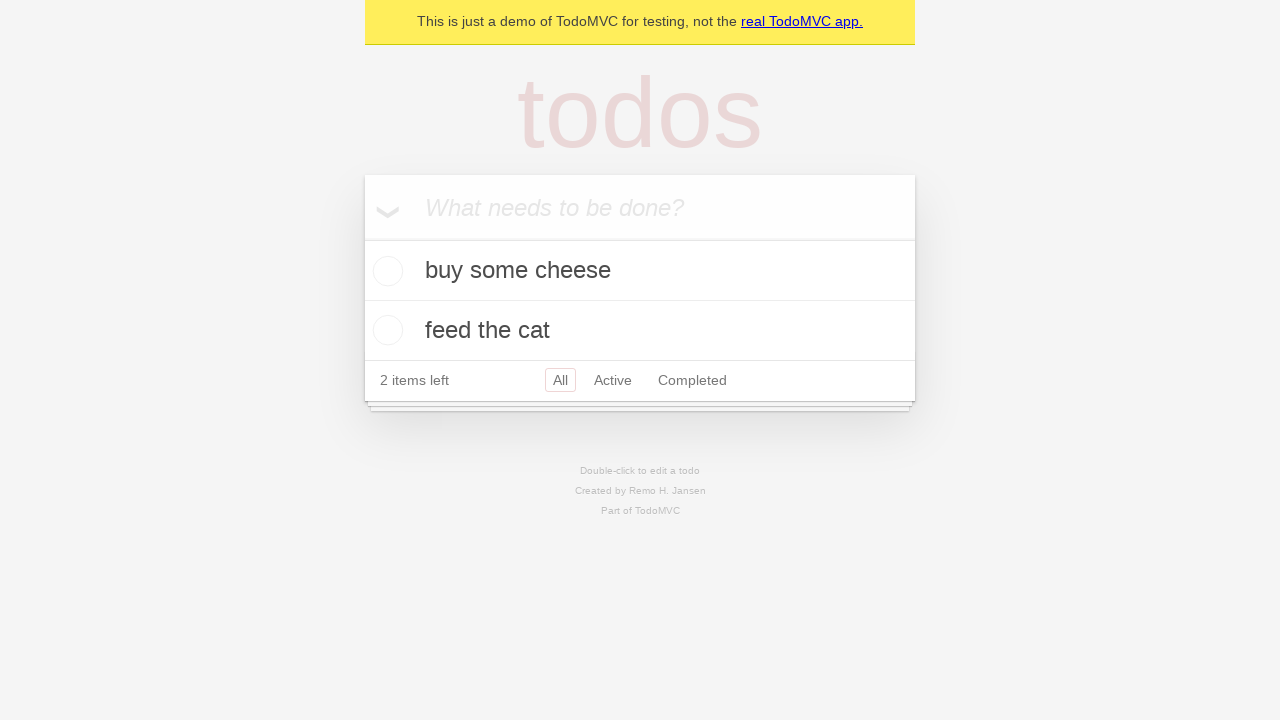